Tests file upload functionality and frame handling on The Internet demo site

Starting URL: https://the-internet.herokuapp.com/upload

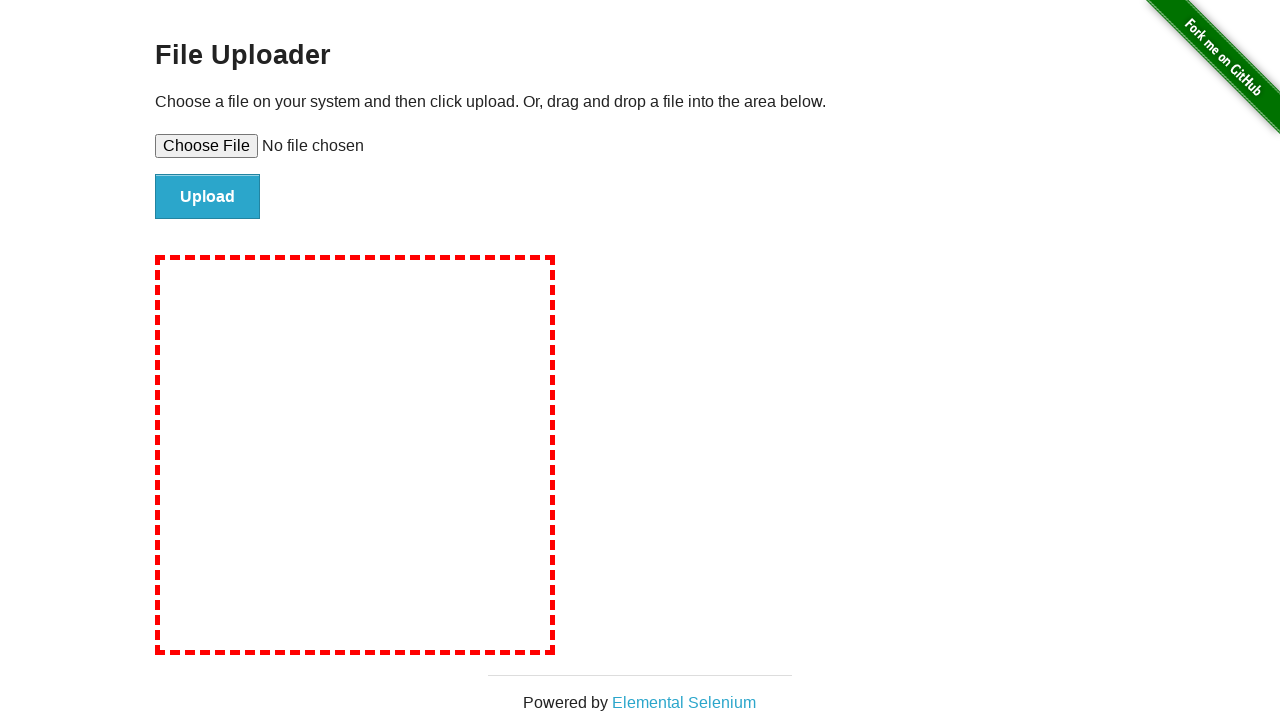

Clicked on file upload input element at (640, 146) on input[id='file-upload']
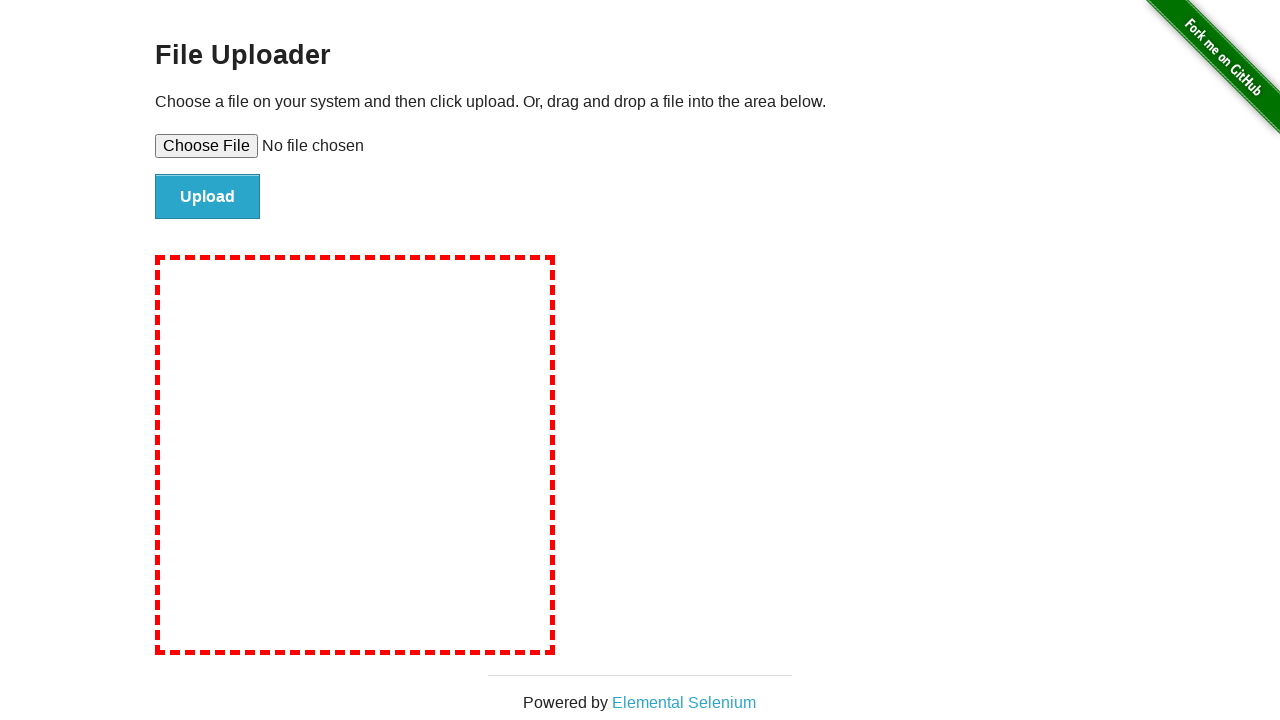

Navigated back from upload page
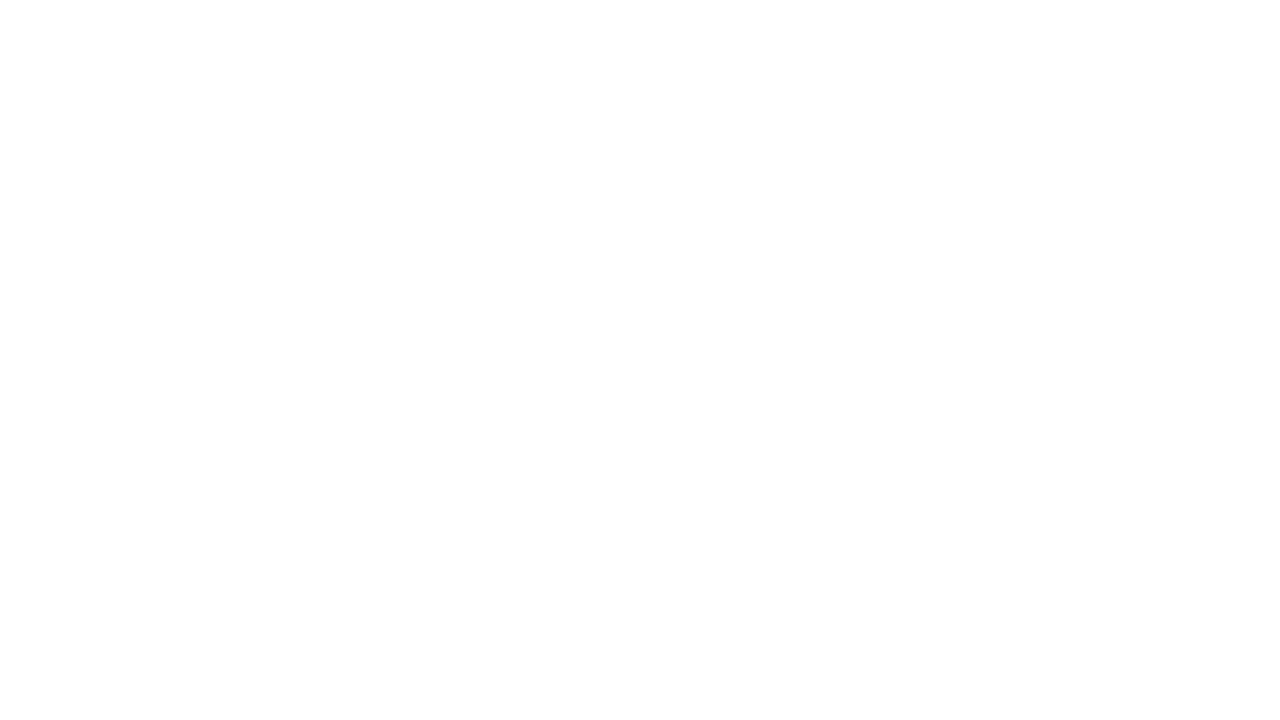

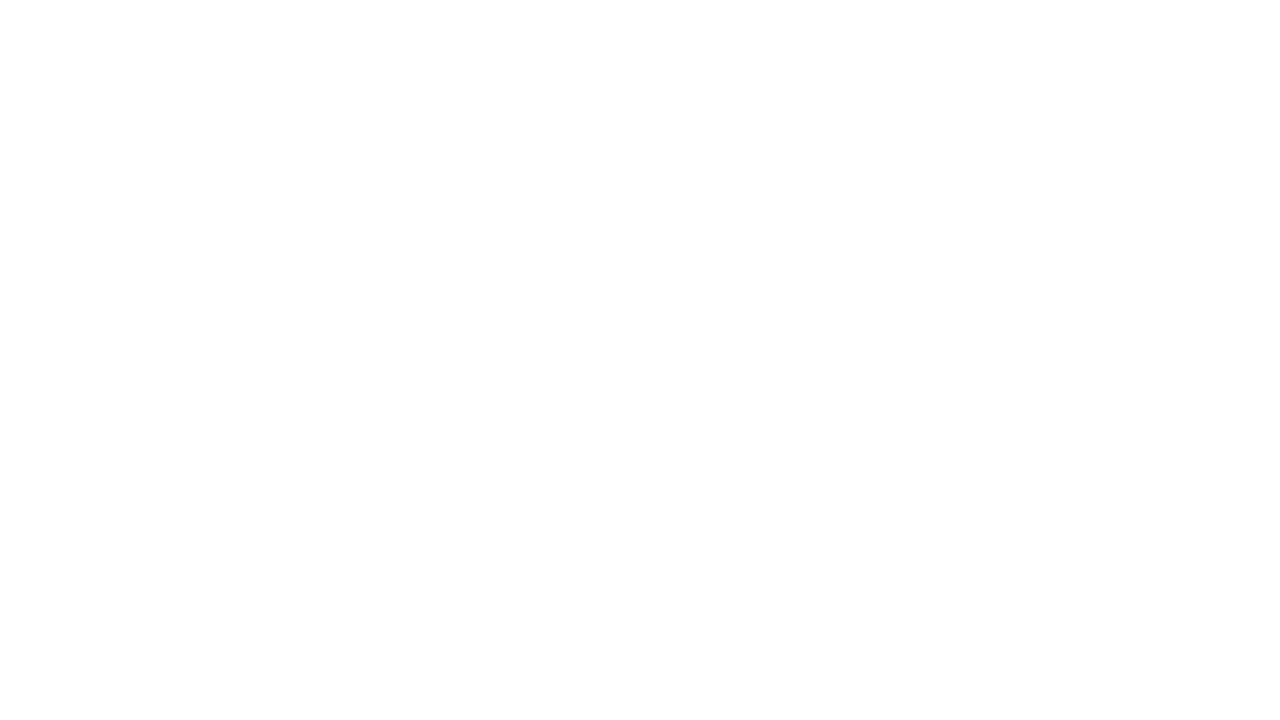